Tests cookie manipulation by setting cookies and navigating to view them

Starting URL: https://httpbin.org/cookies/set?hello=world

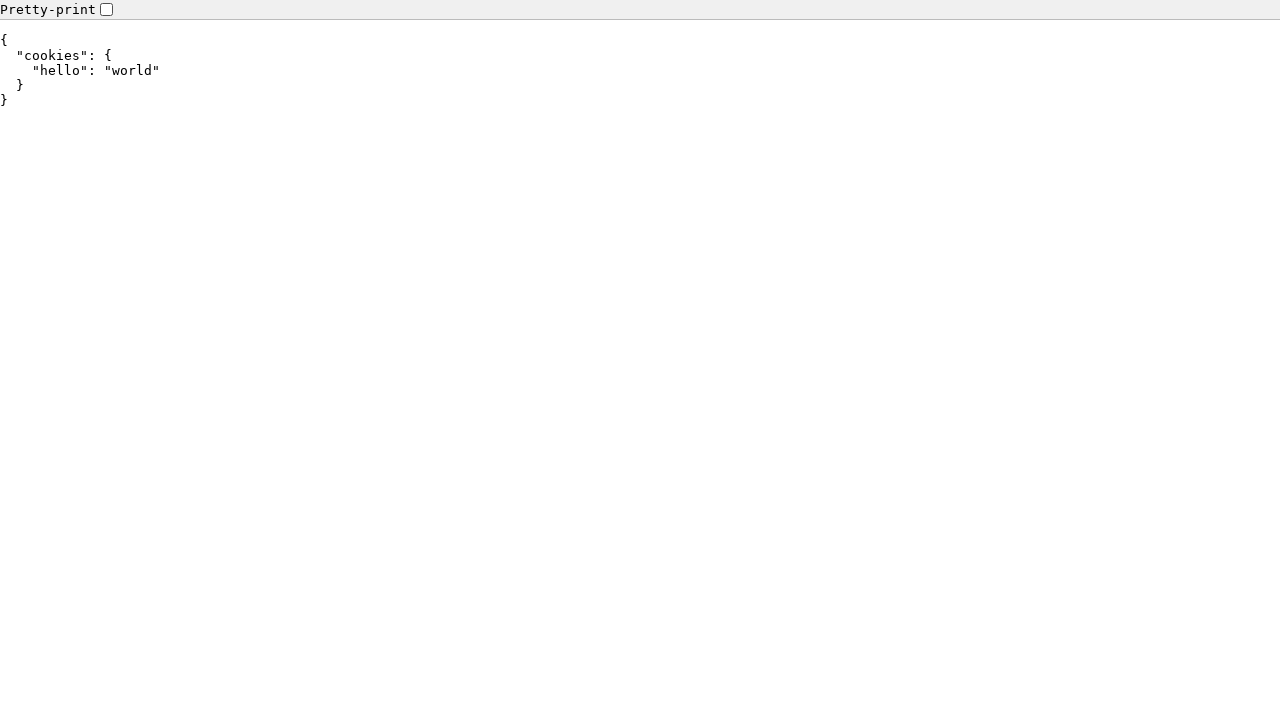

Added new cookie 'newCookie' with value 'newValue'
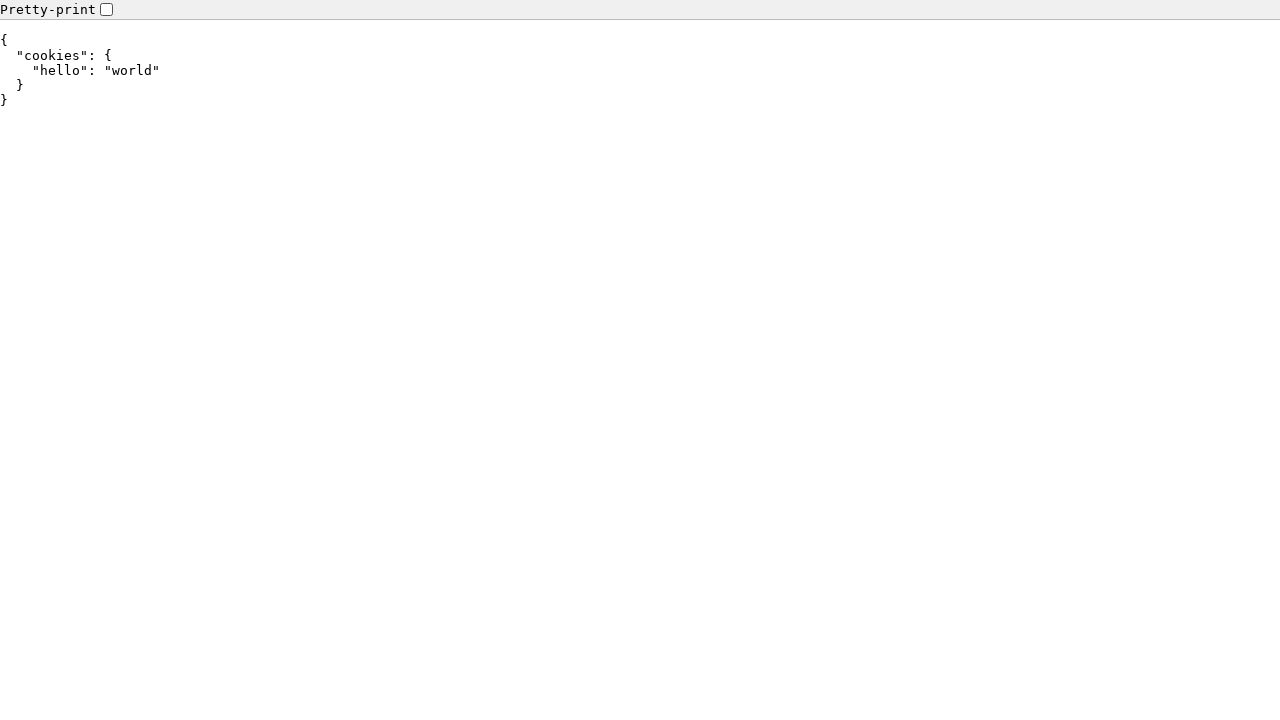

Navigated to https://httpbin.org/cookies to view cookies
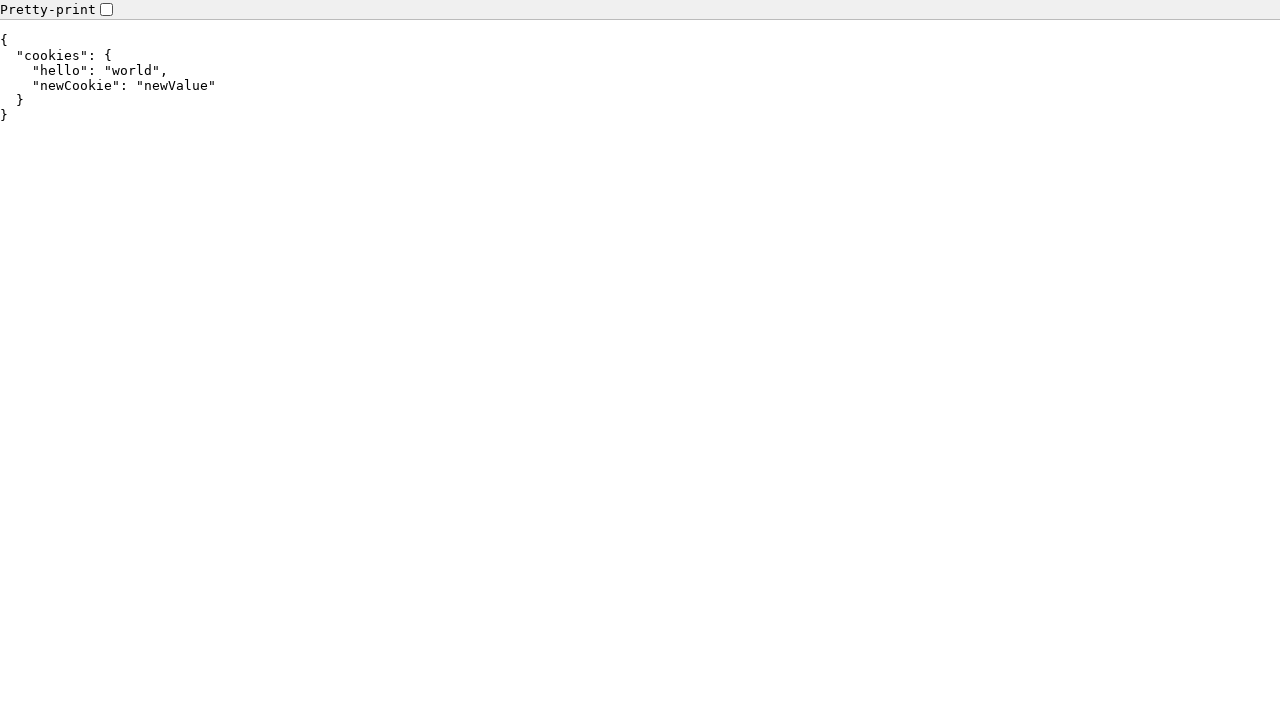

Page body loaded successfully
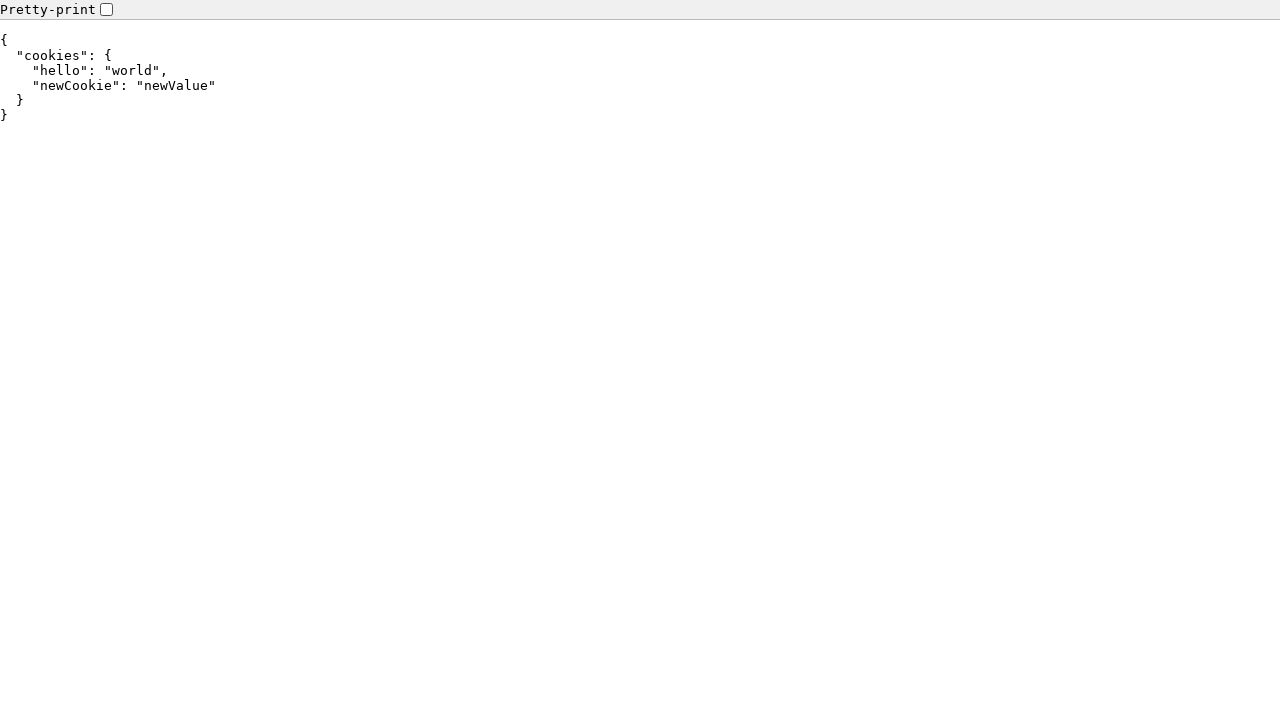

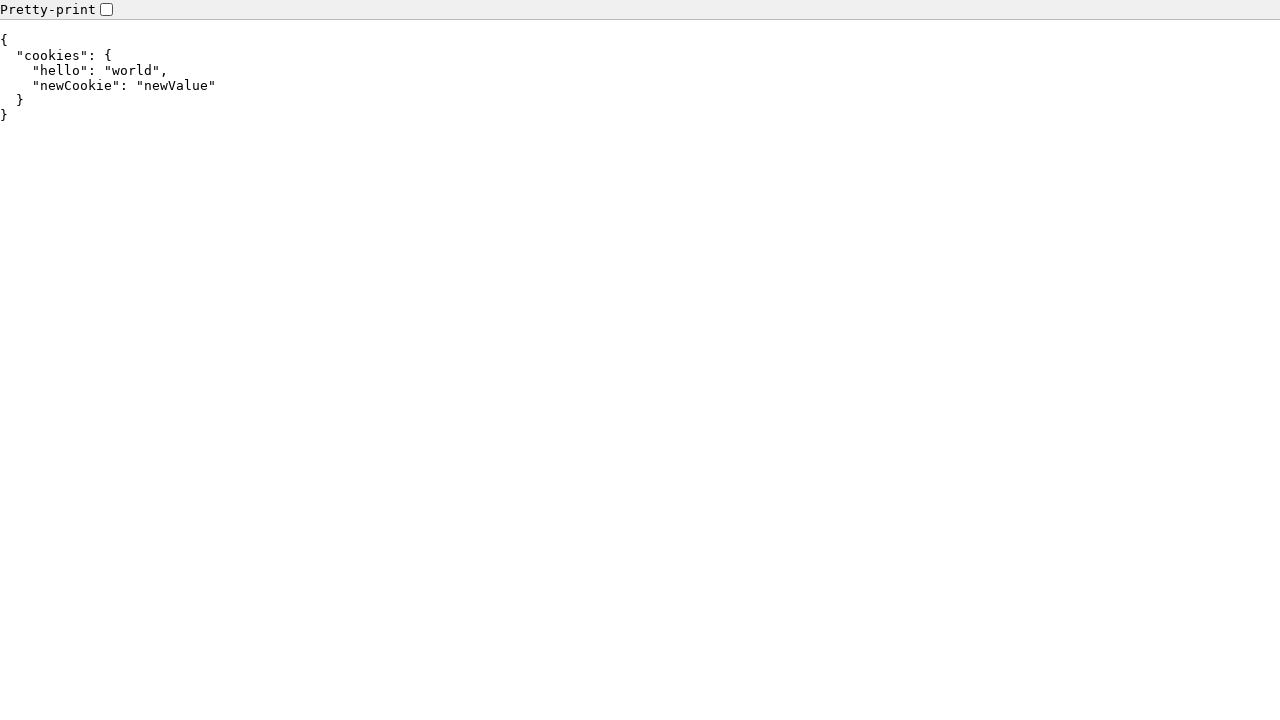